Tests the football statistics page by selecting 'Spain' from the country dropdown and clicking the 'All matches' button to view match data.

Starting URL: https://www.adamchoi.co.uk/overs/detailed

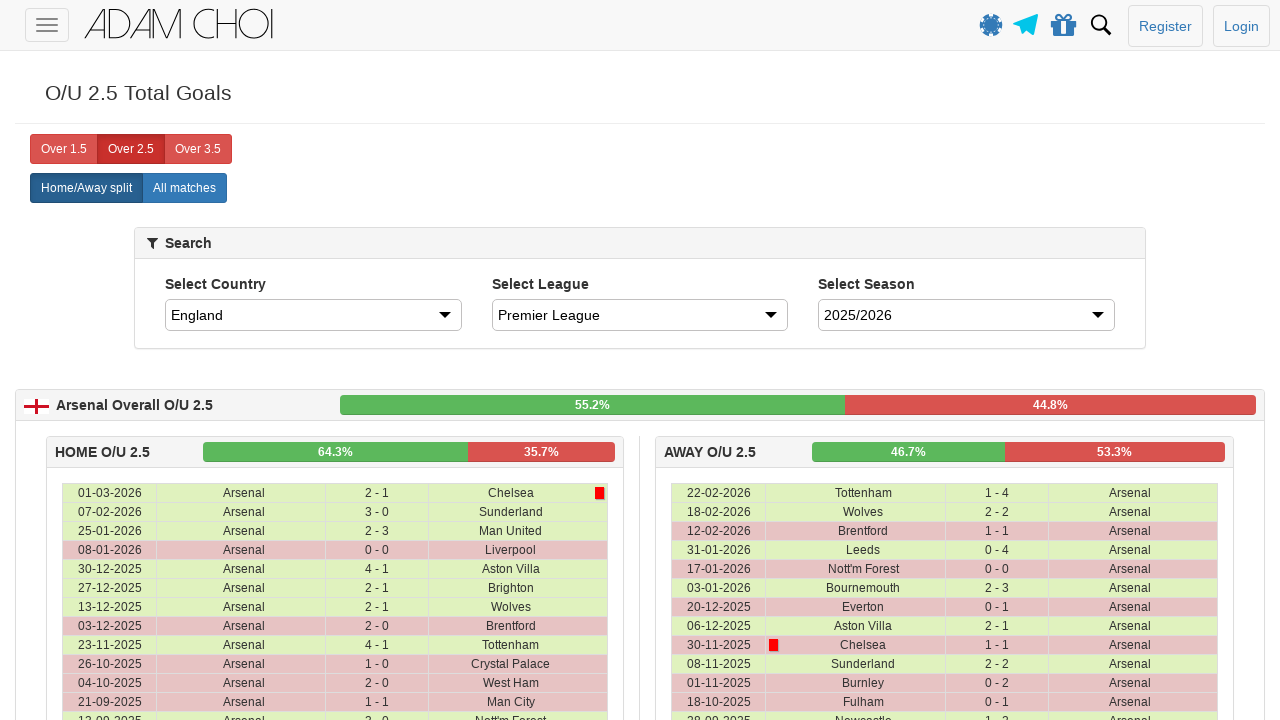

Country dropdown selector loaded
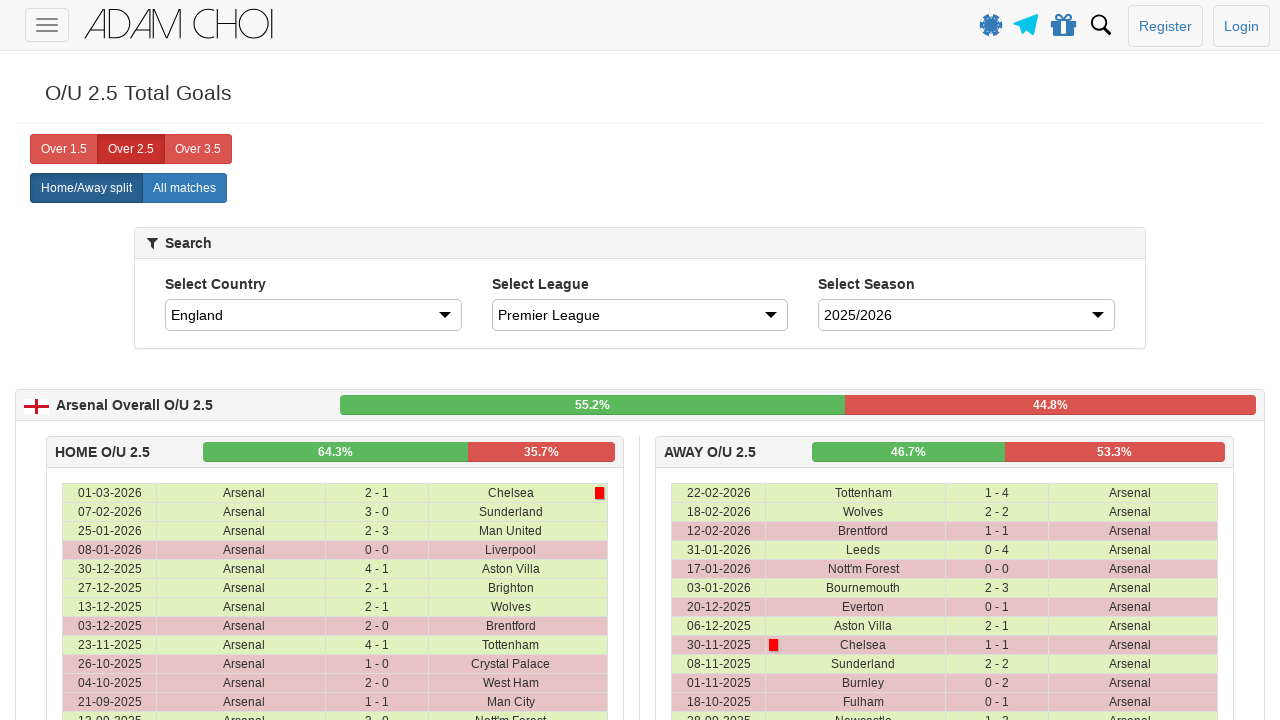

Selected 'Spain' from the country dropdown on #country
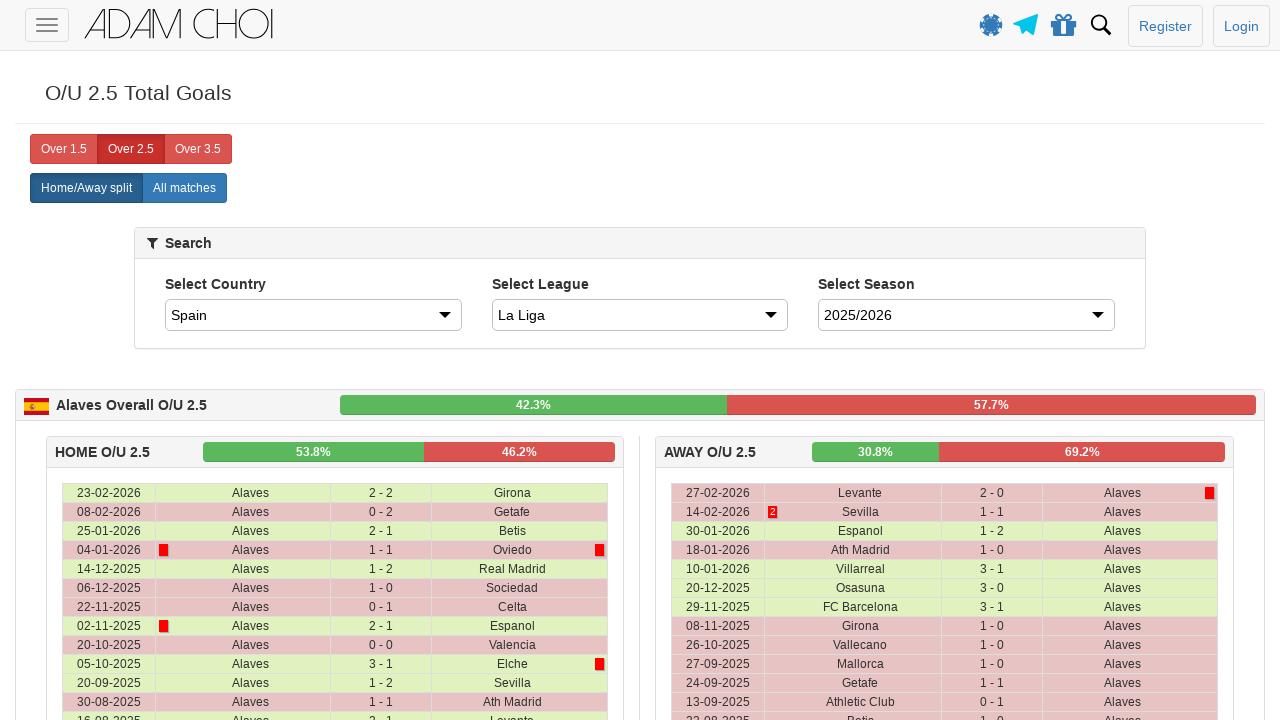

Clicked the 'All matches' button at (184, 188) on xpath=//label[@analytics-event="All matches"]
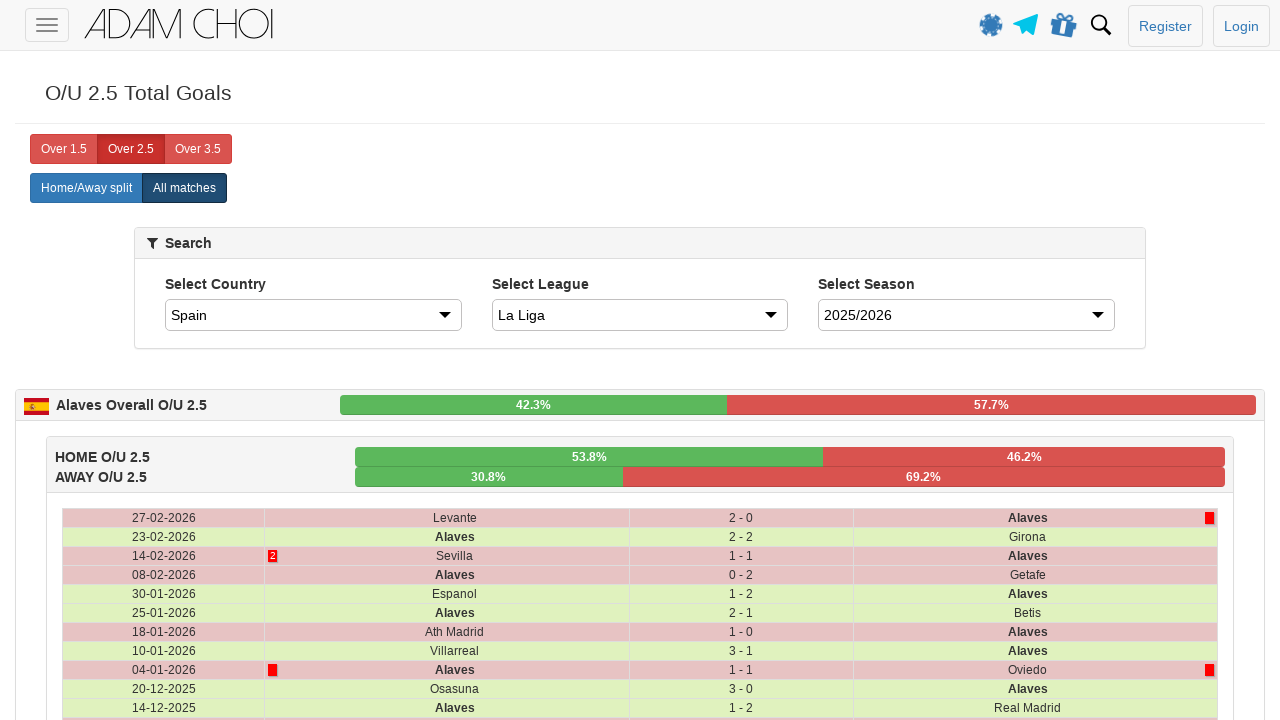

Match data table rows loaded successfully
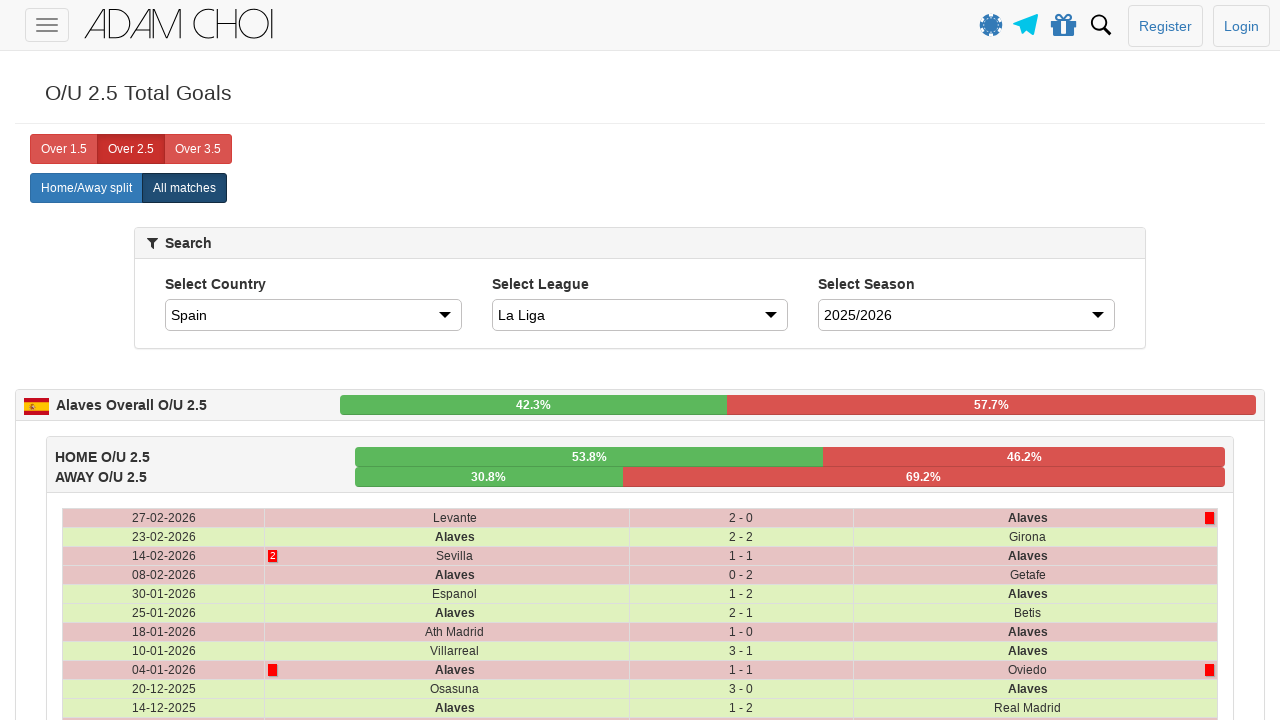

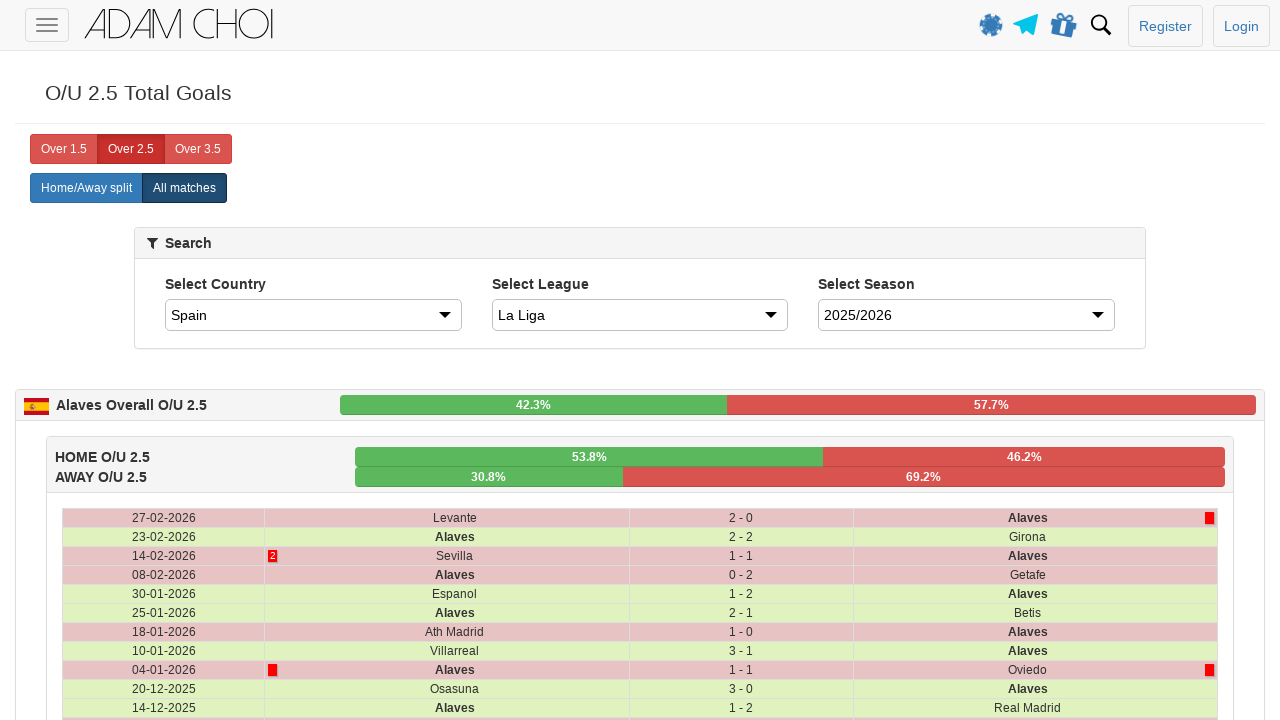